Tests accessible form elements by clicking Contact link and verifying all form fields including name, email, message textarea, dropdown, and submit button are visible

Starting URL: https://jesseheidner.com

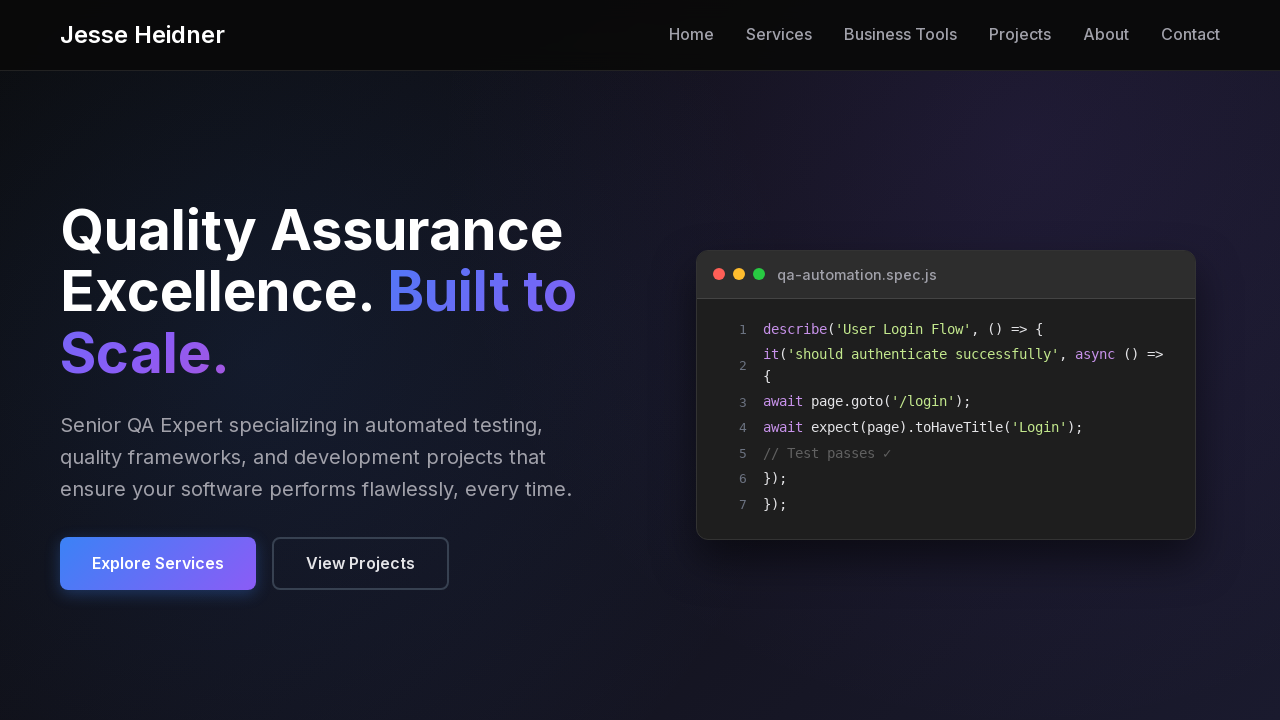

Clicked Contact link to navigate to contact form at (1190, 34) on internal:role=link[name="Contact"s]
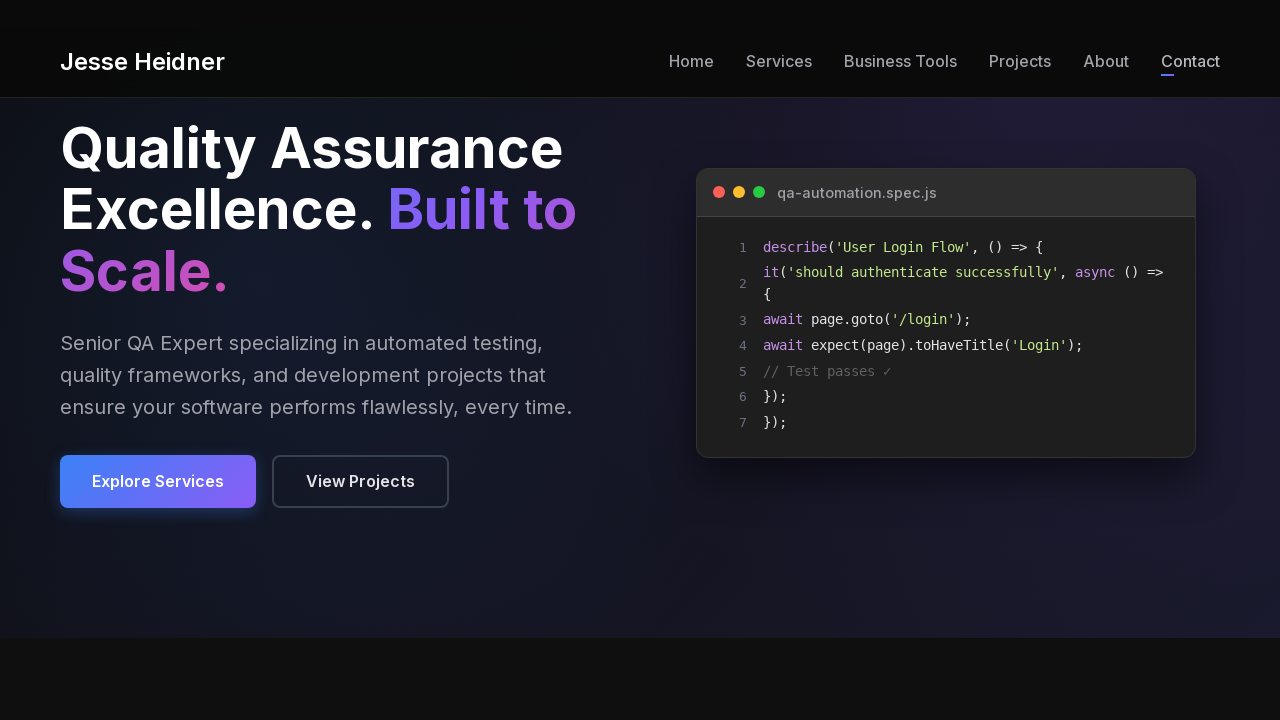

Name textbox is visible and accessible
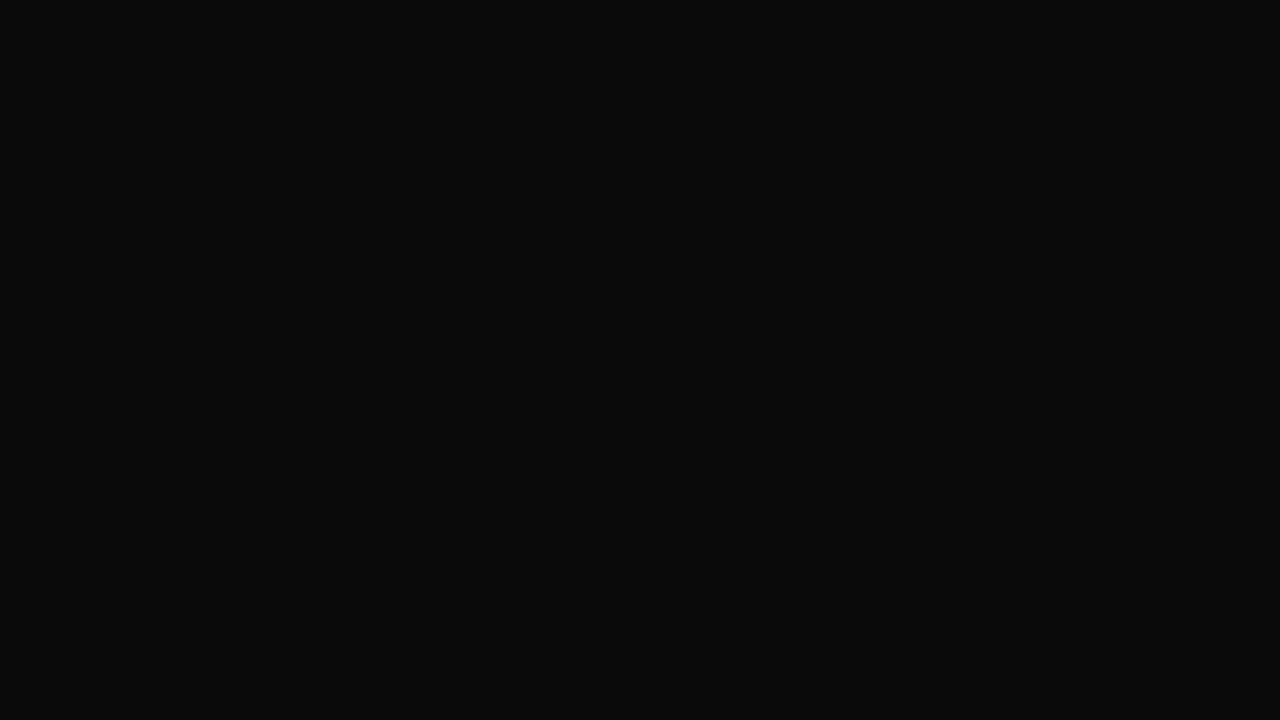

Email textbox is visible and accessible
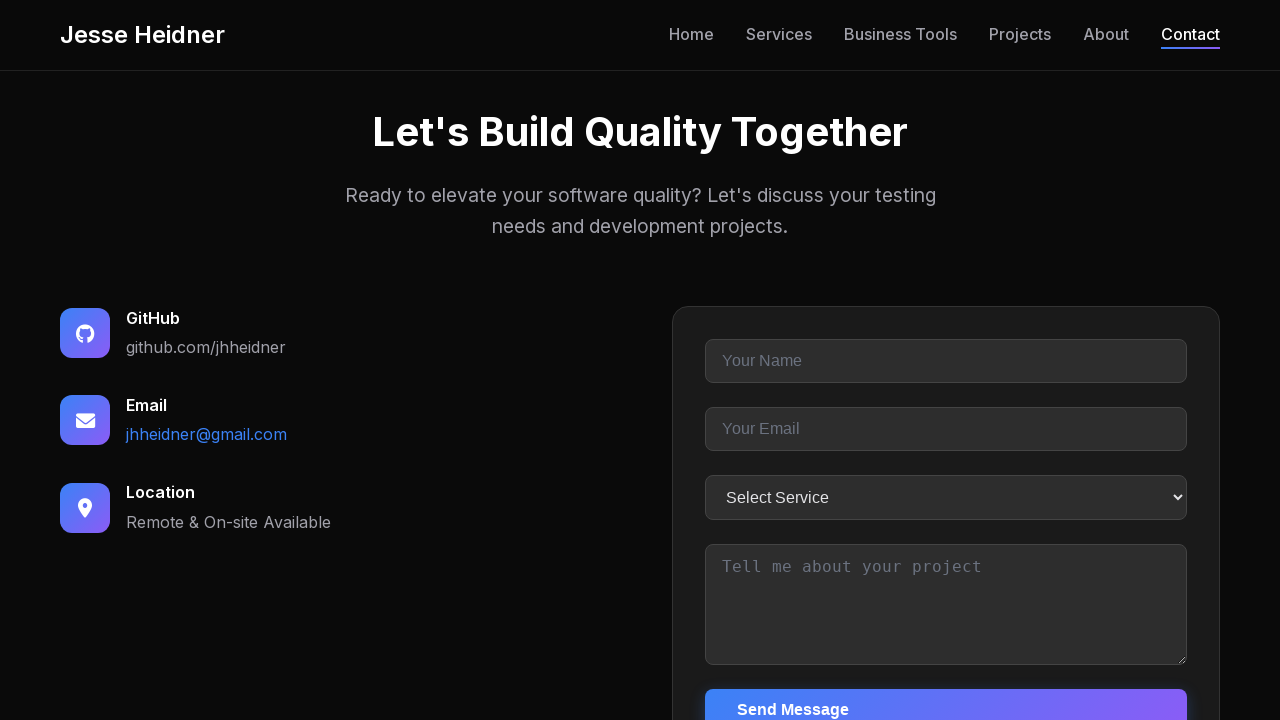

Message textarea is visible and accessible
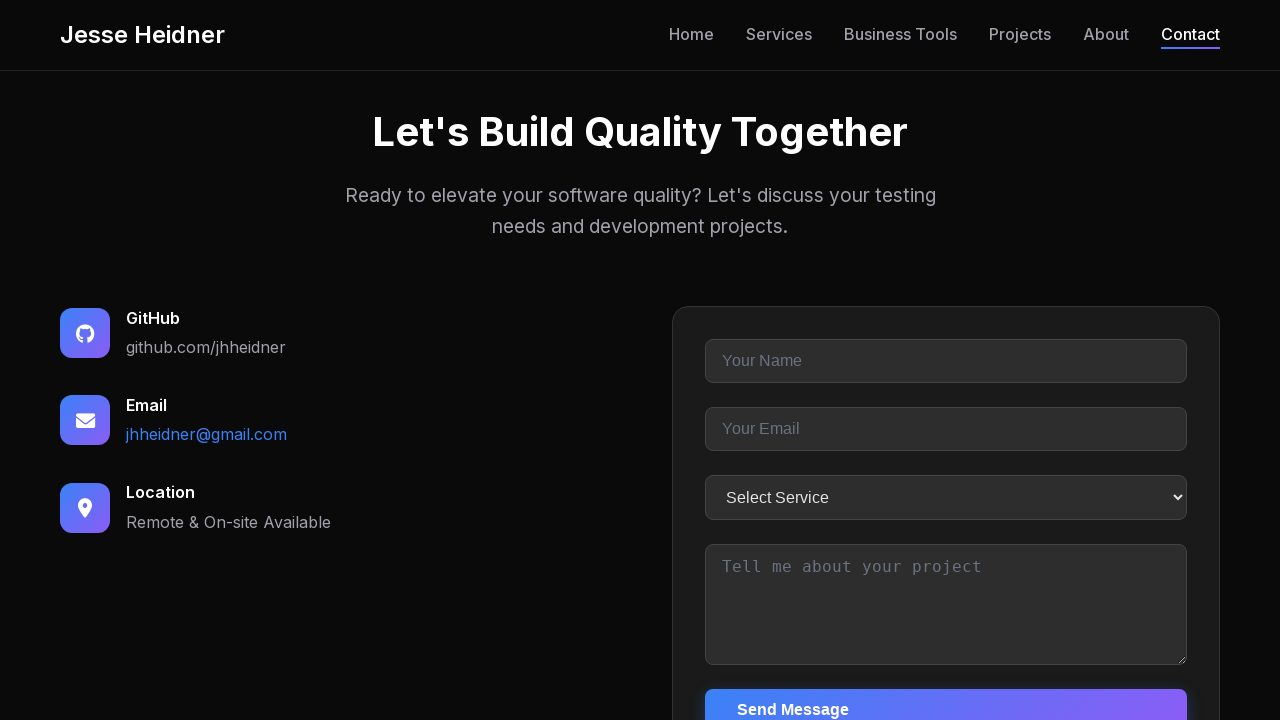

Dropdown/combobox is visible and accessible
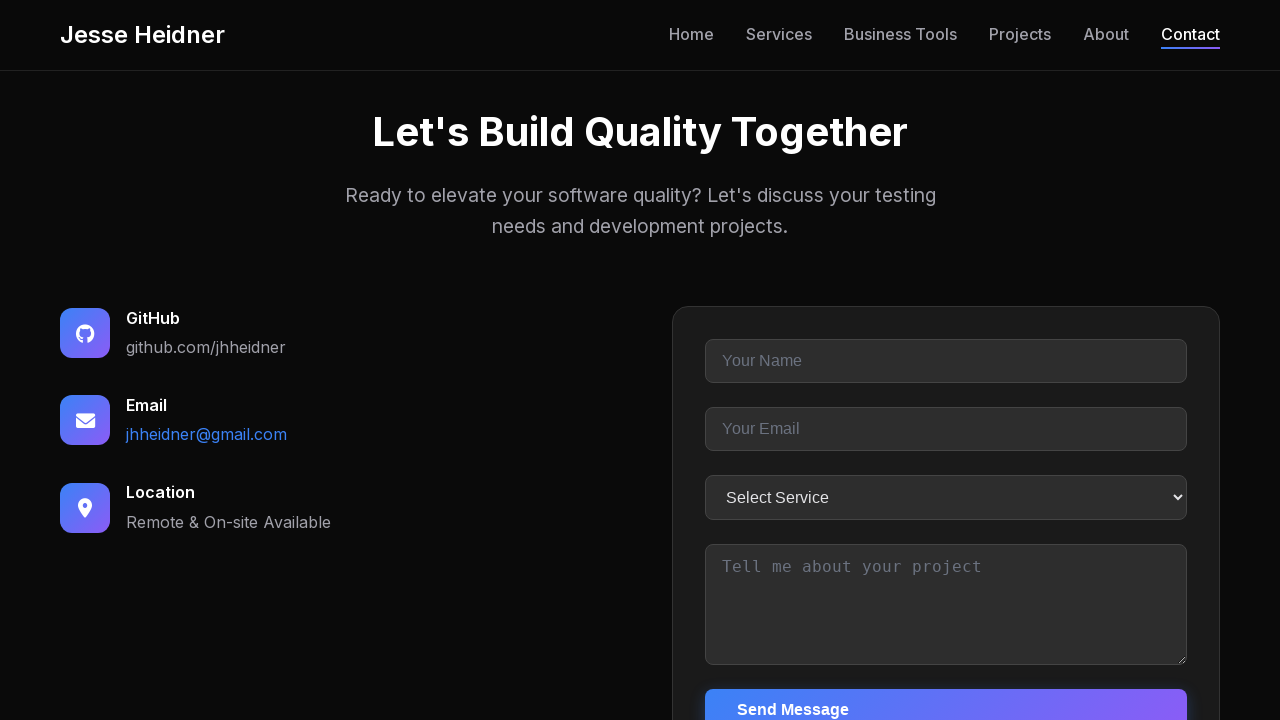

Send Message submit button is visible and accessible
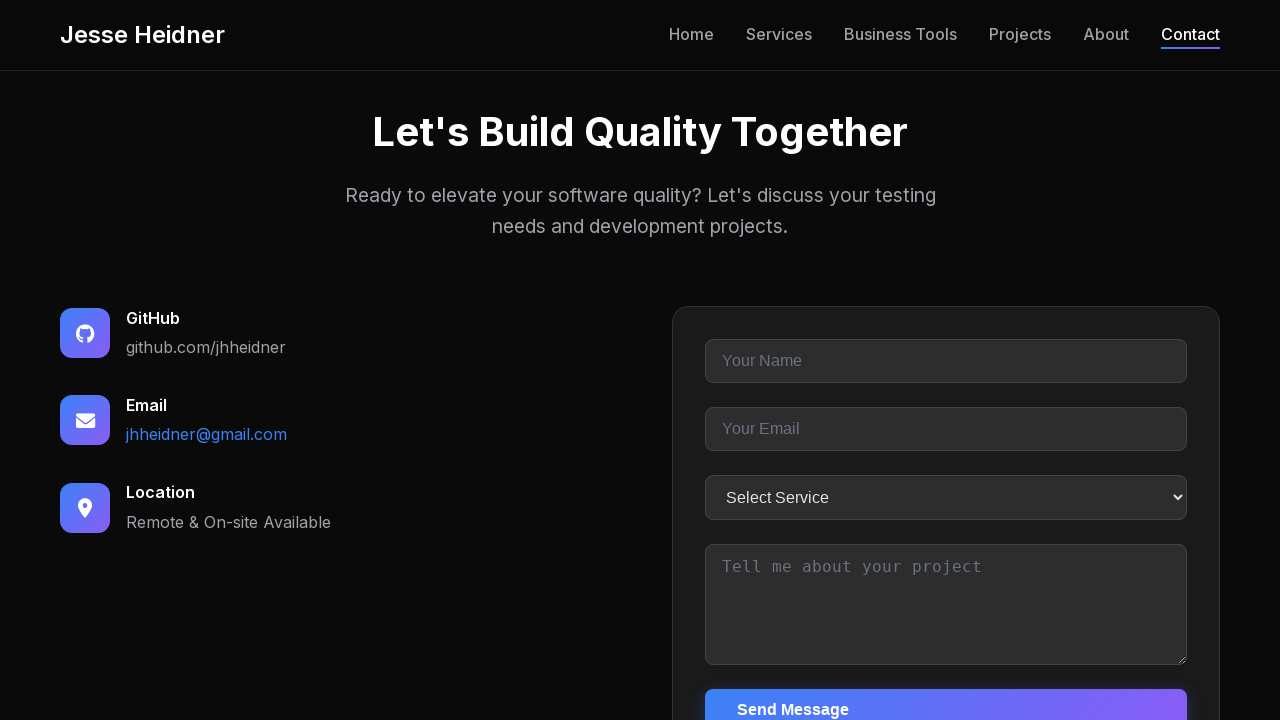

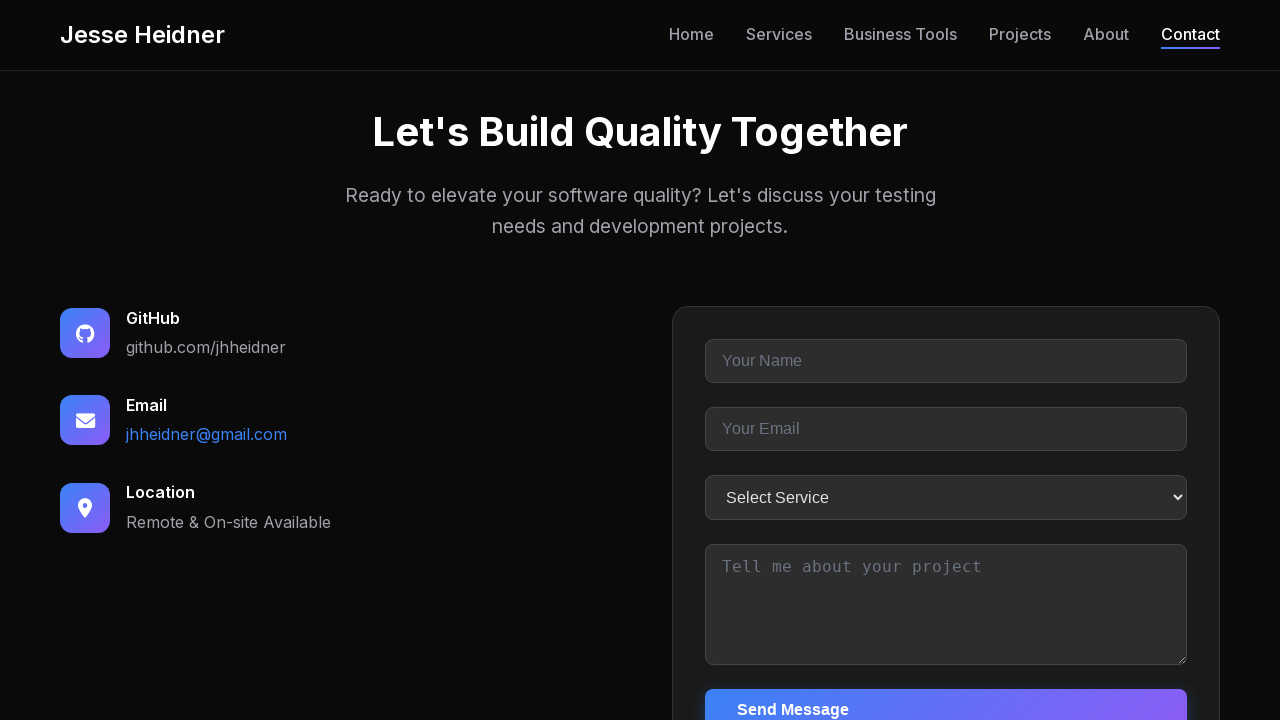